Tests dismissing/canceling a JavaScript confirm dialog

Starting URL: https://the-internet.herokuapp.com/javascript_alerts

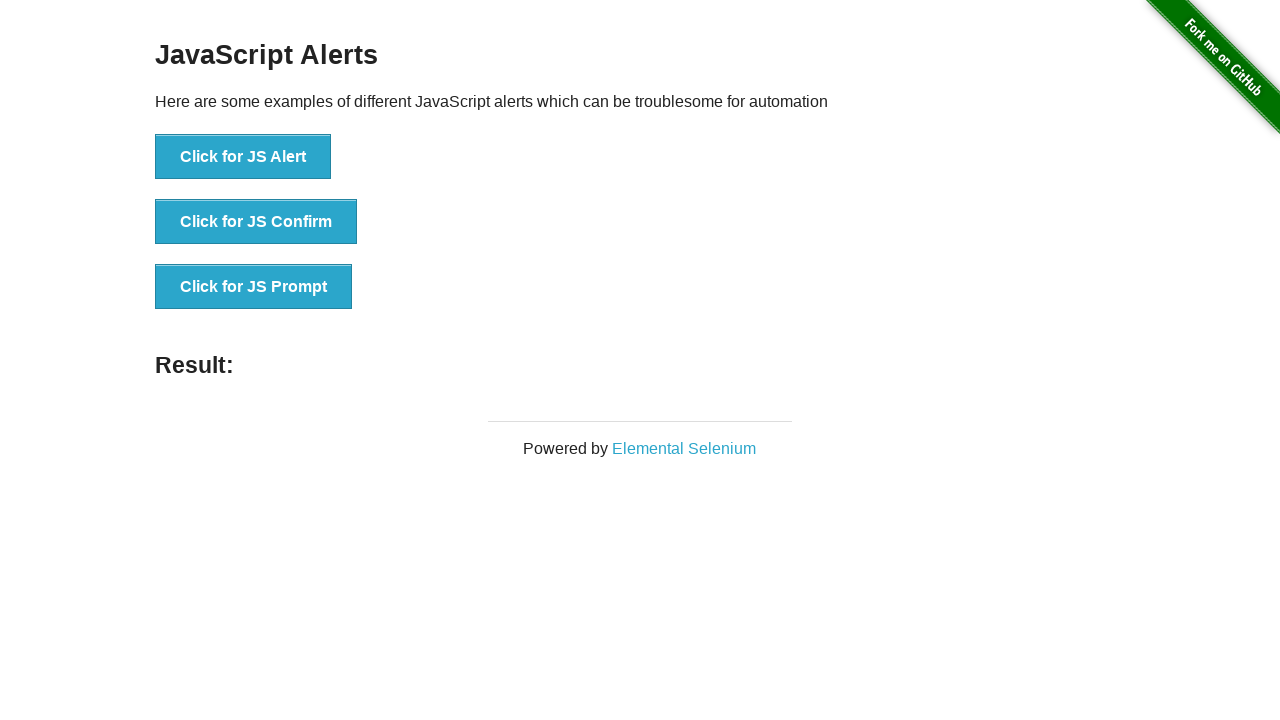

Set up dialog handler to dismiss confirm dialogs
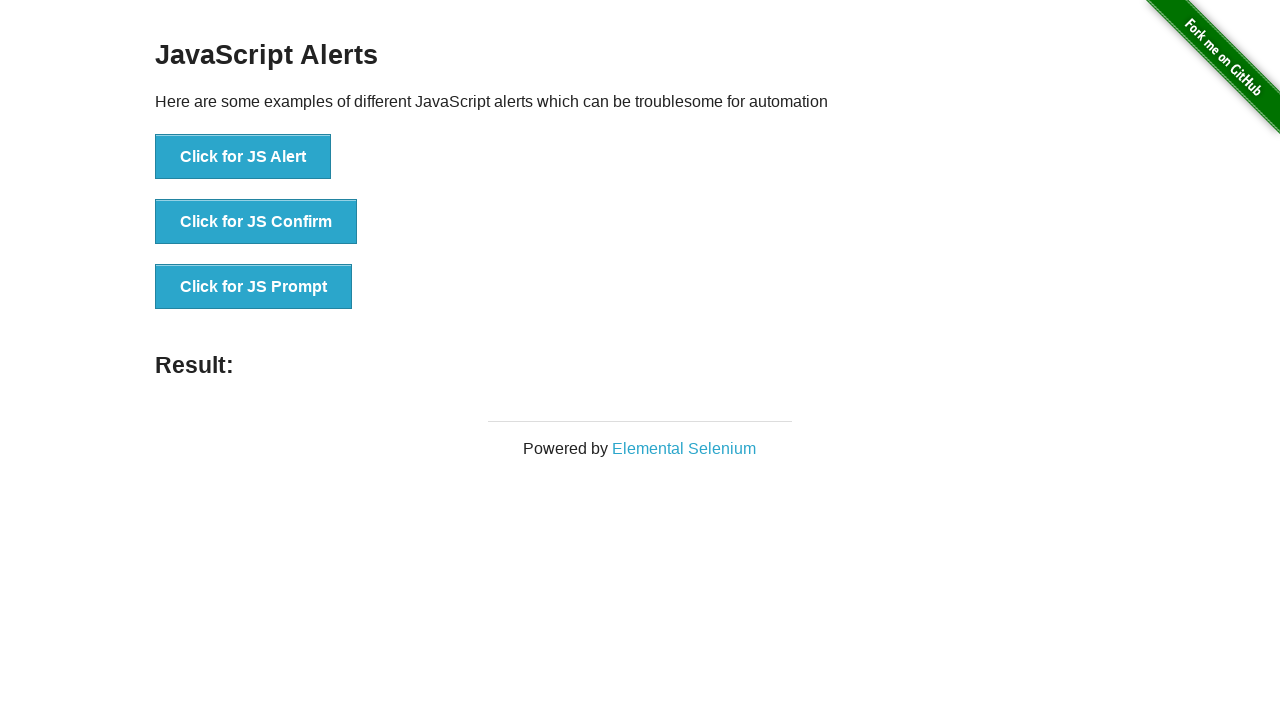

Clicked button to trigger JavaScript confirm dialog at (256, 222) on button[onclick='jsConfirm()']
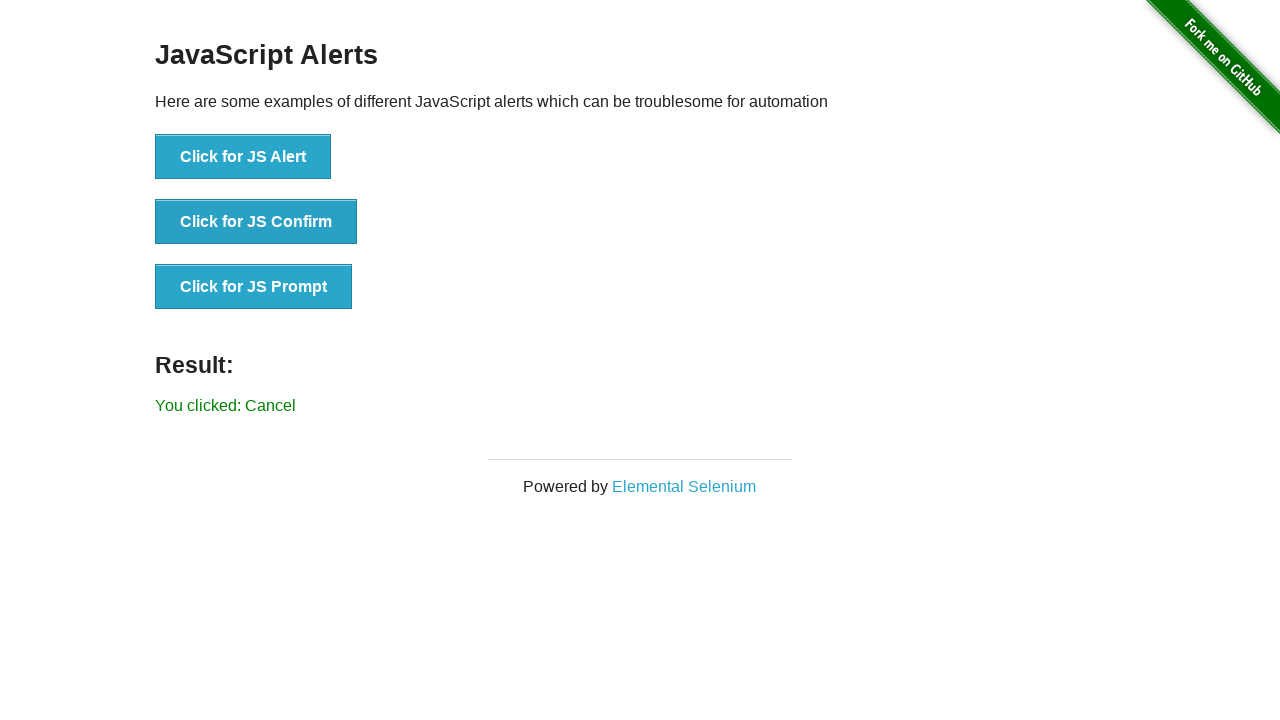

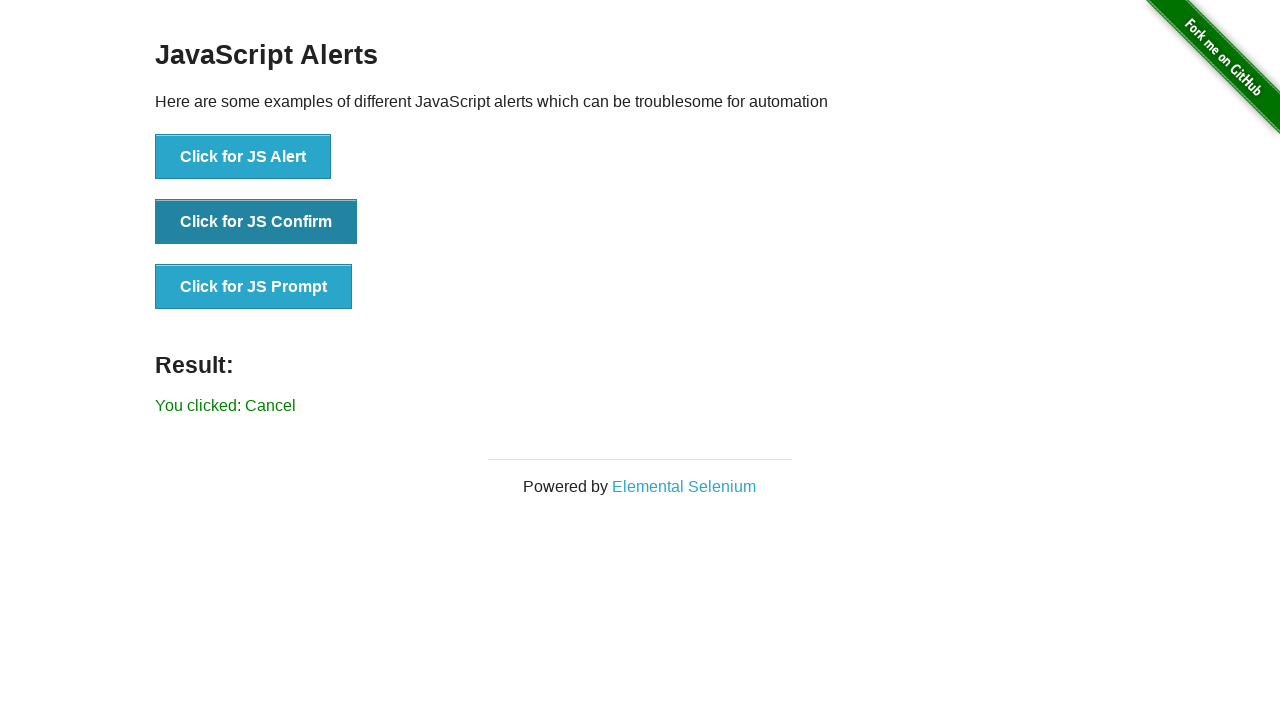